Tests email subscription form by scrolling to the bottom of the page, entering an email address, and submitting the form

Starting URL: https://davelee-fun.github.io/

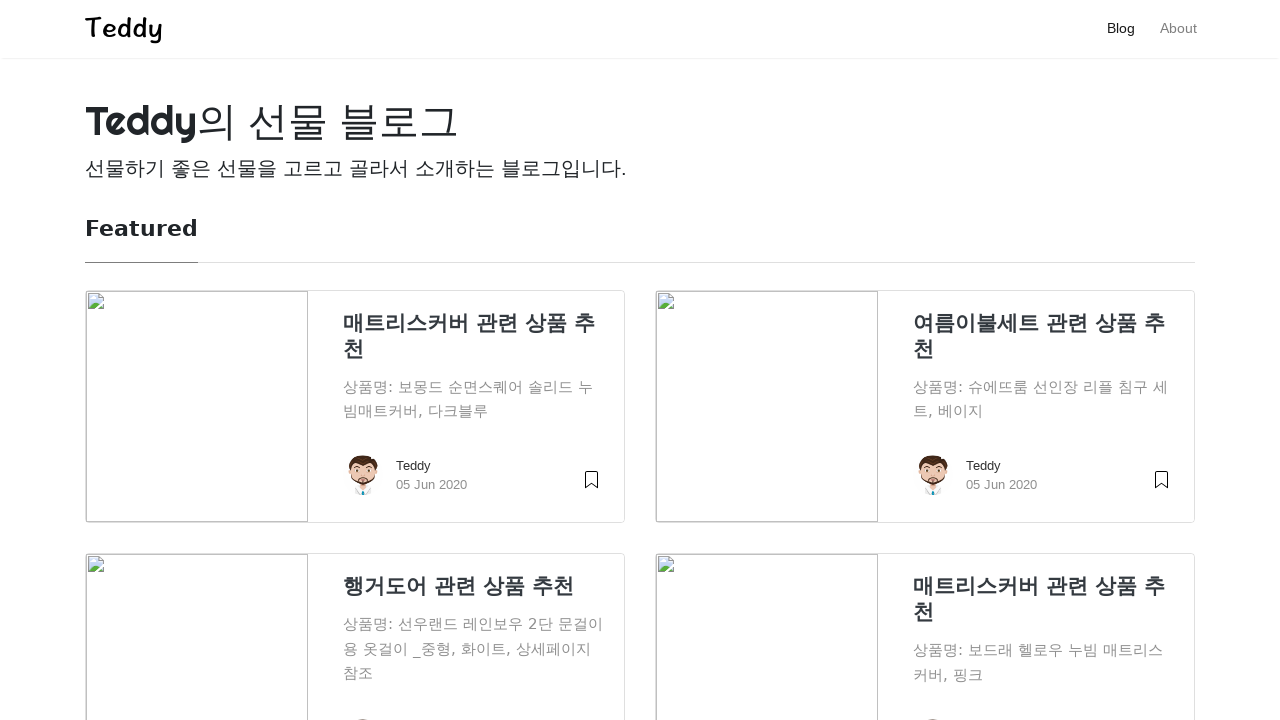

Scrolled to bottom of page
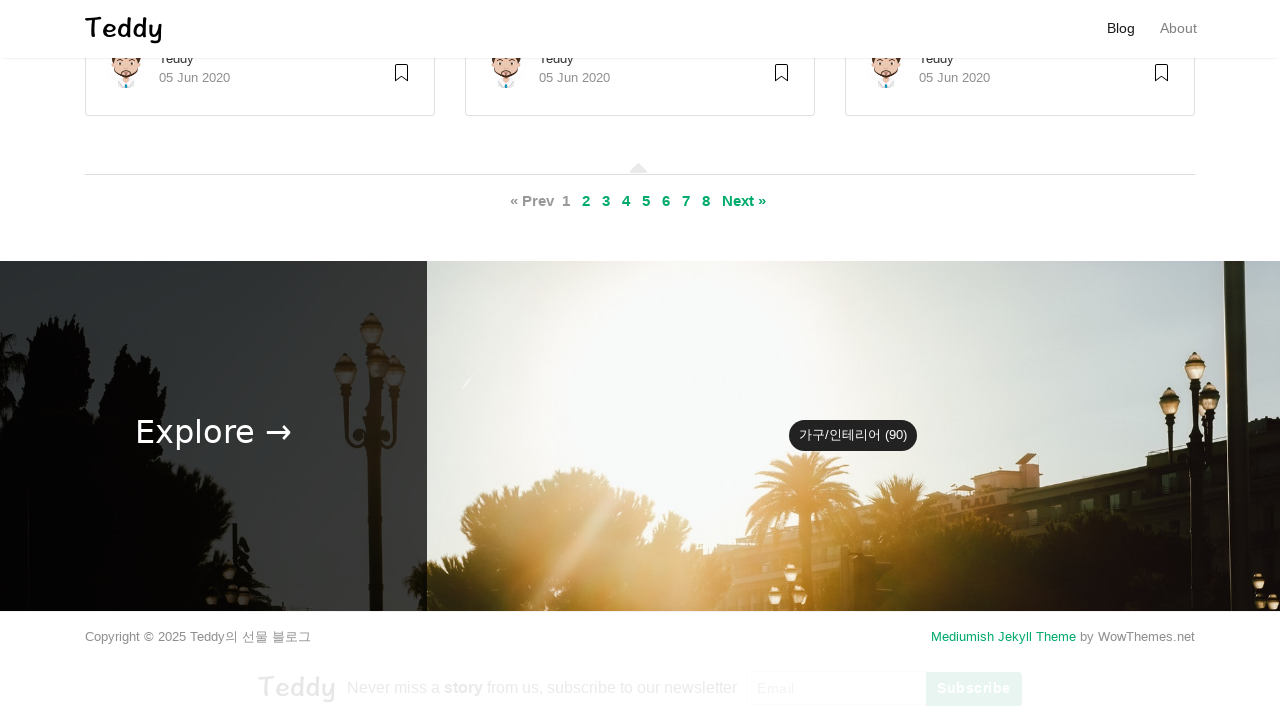

Cleared email field on input[name='EMAIL']
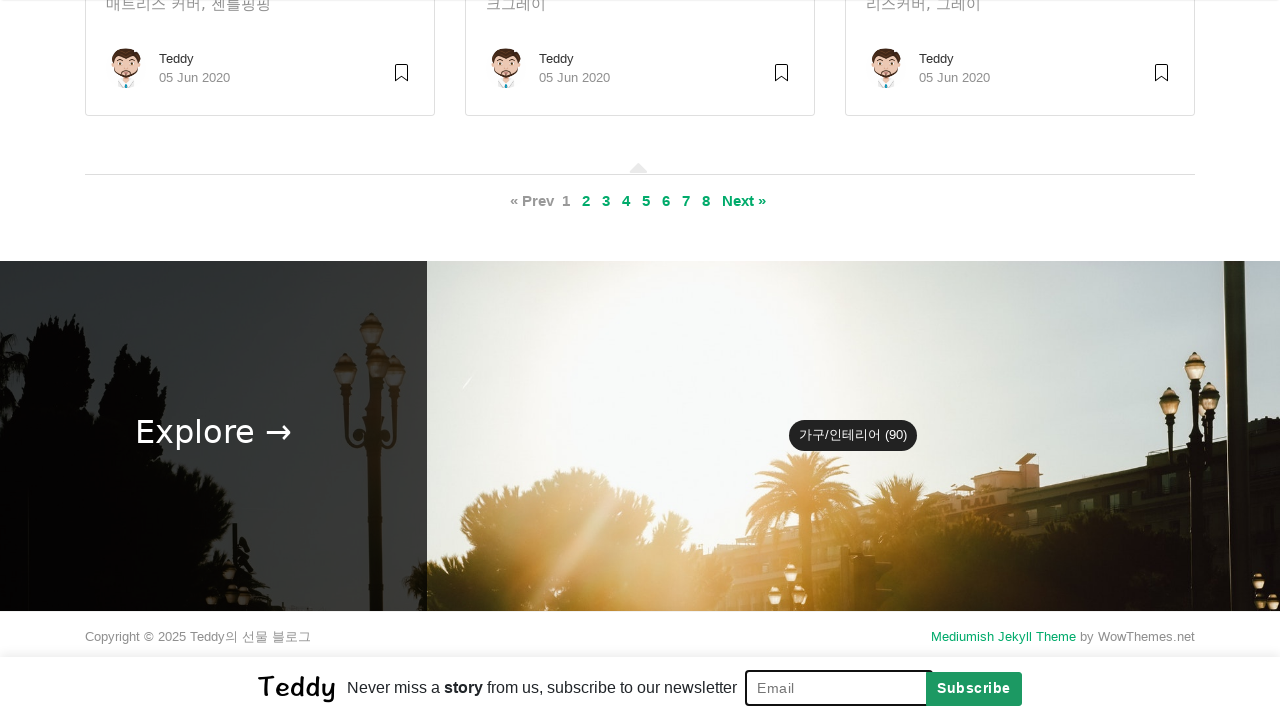

Entered email address 'testuser123@example.com' in subscription form on input[name='EMAIL']
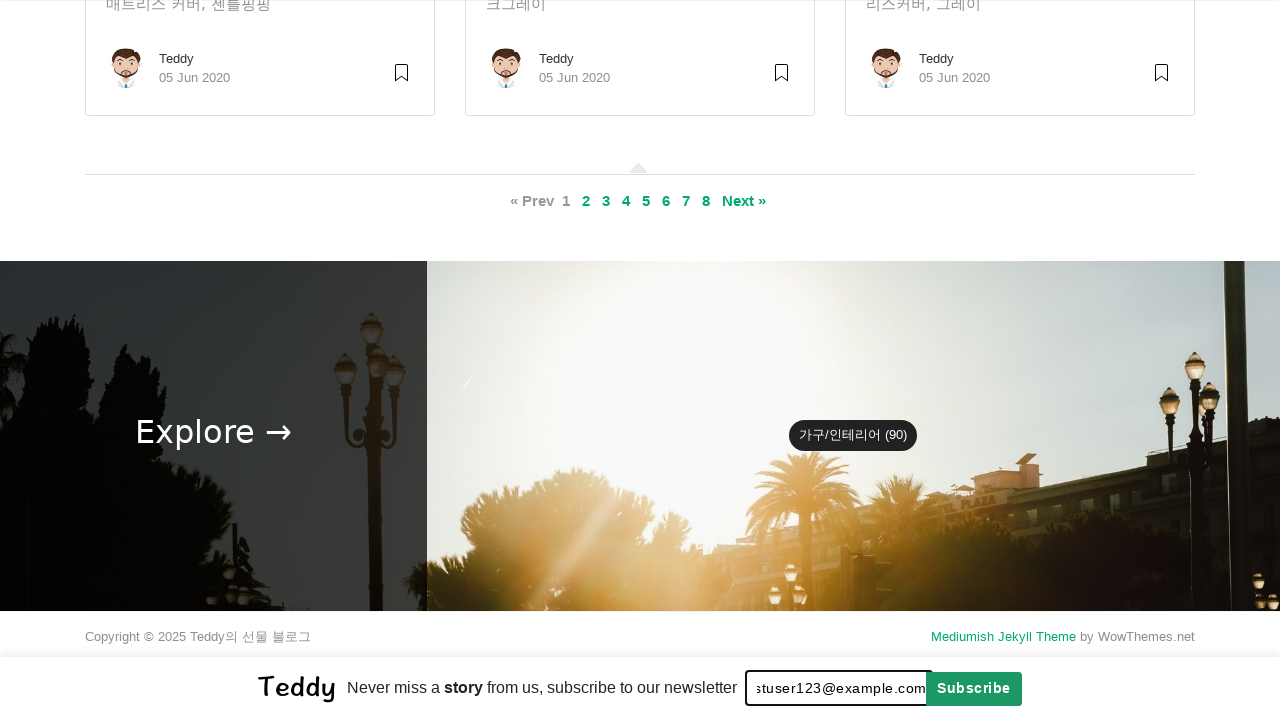

Submitted email subscription form by pressing Enter on input[name='EMAIL']
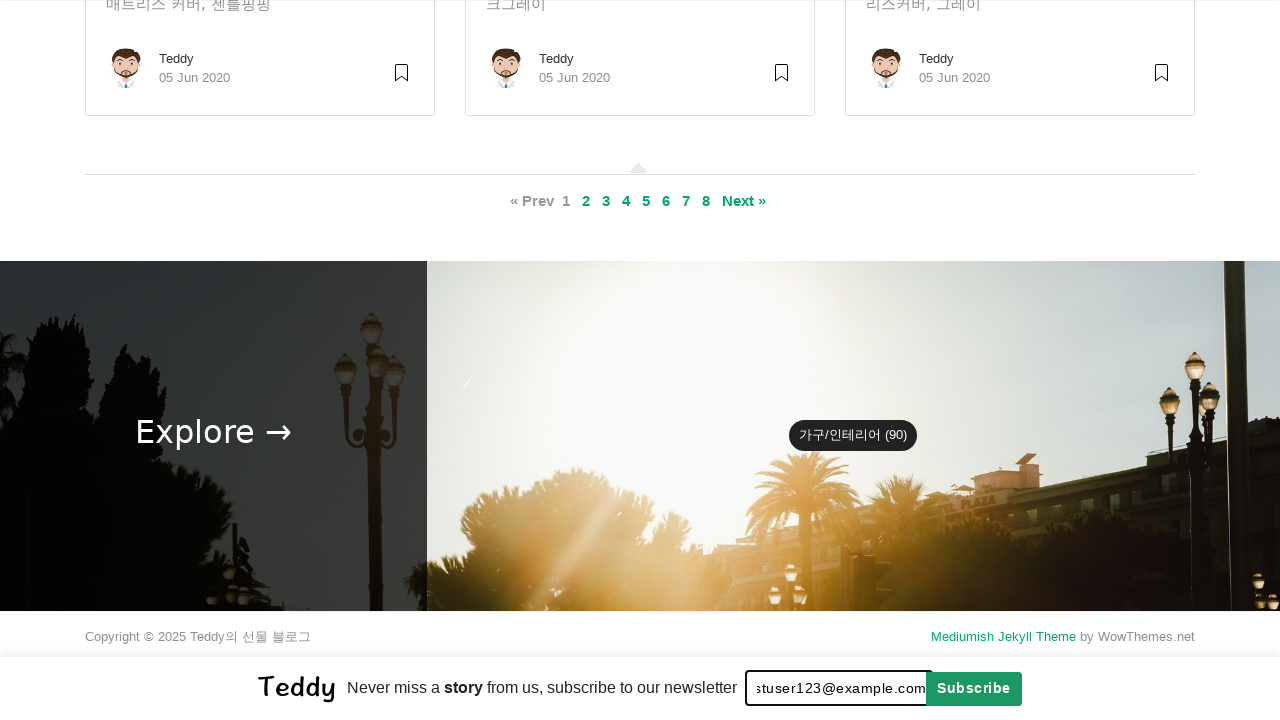

Waited for form submission to process
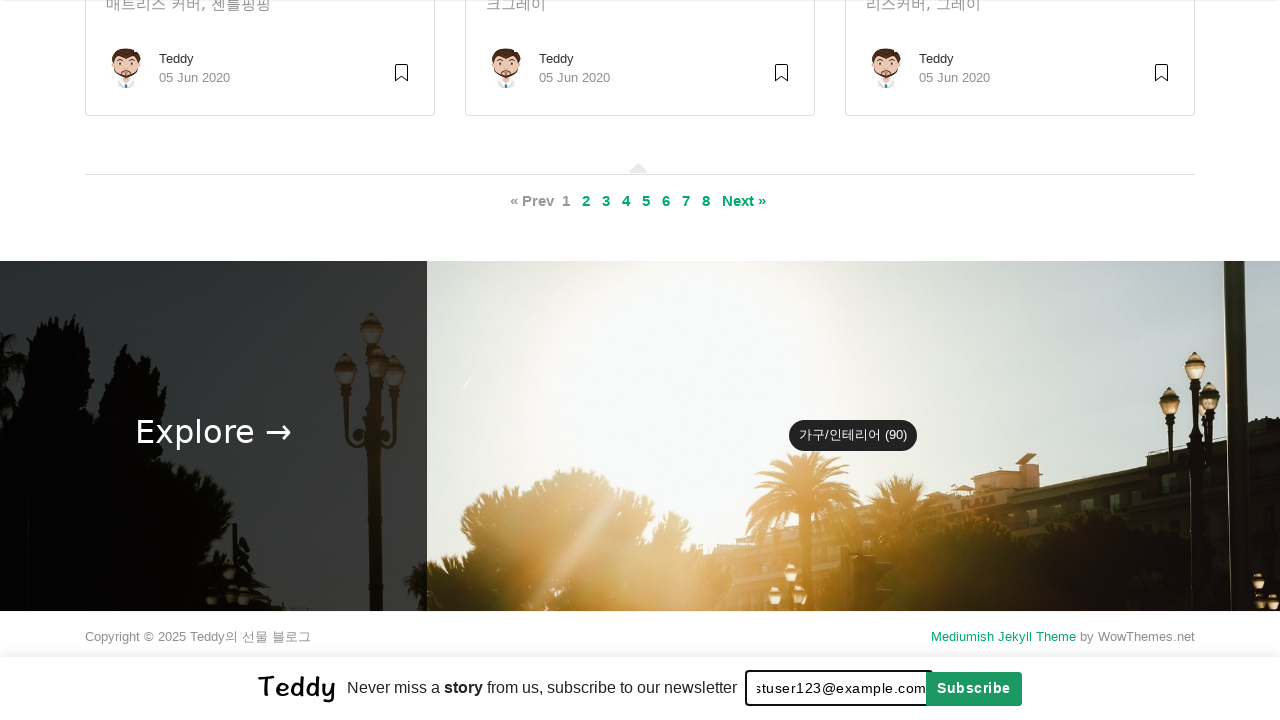

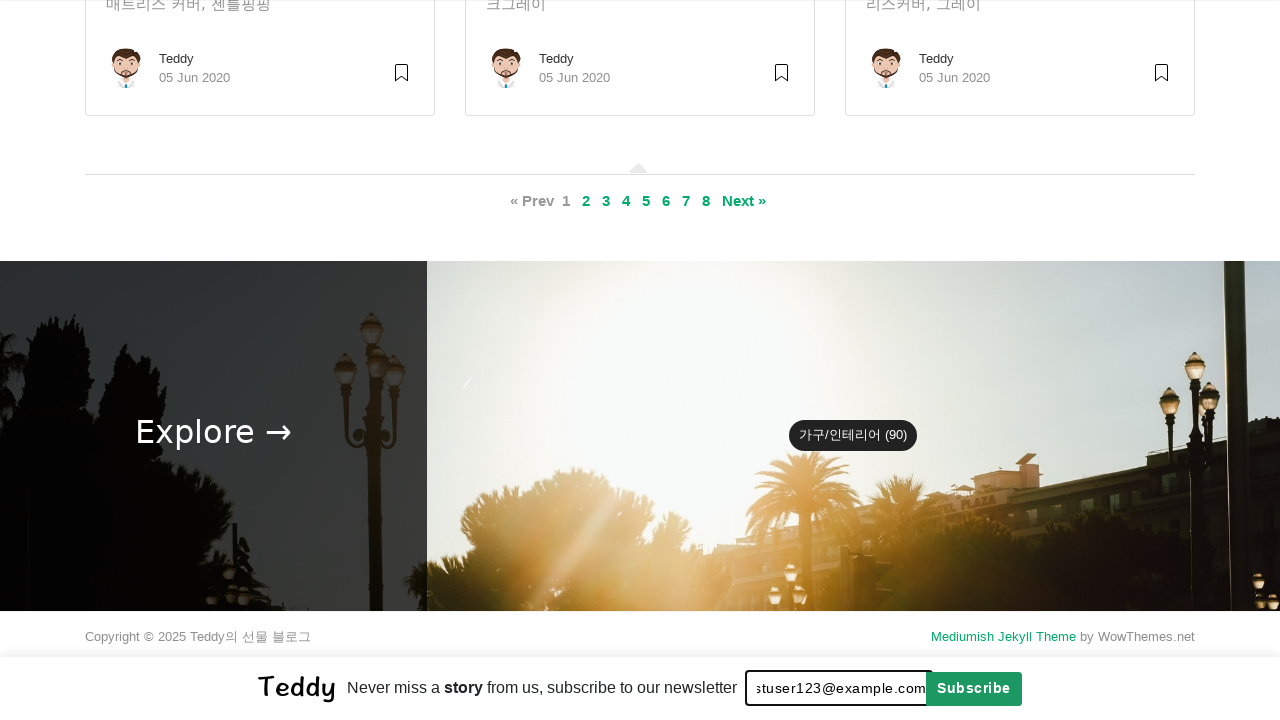